Tests number input field by filling it with various values including positive numbers, negative numbers, and clearing the field

Starting URL: https://the-internet.herokuapp.com/inputs

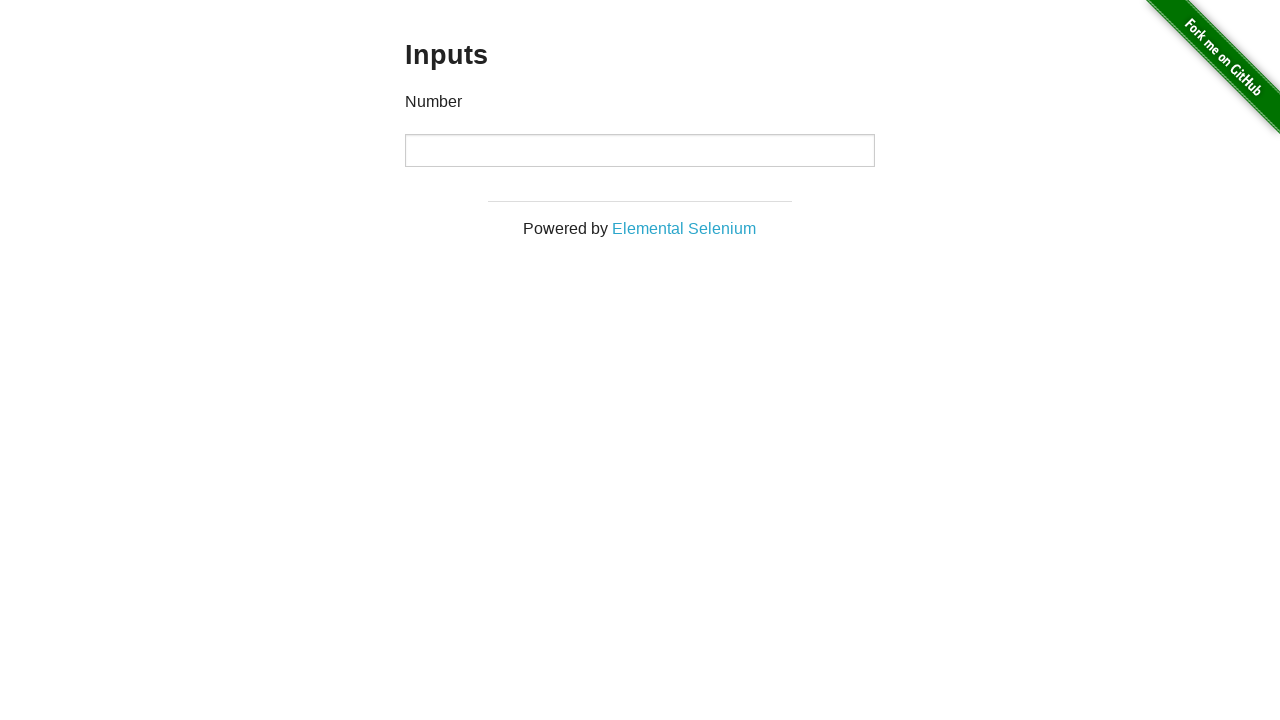

Located number input field
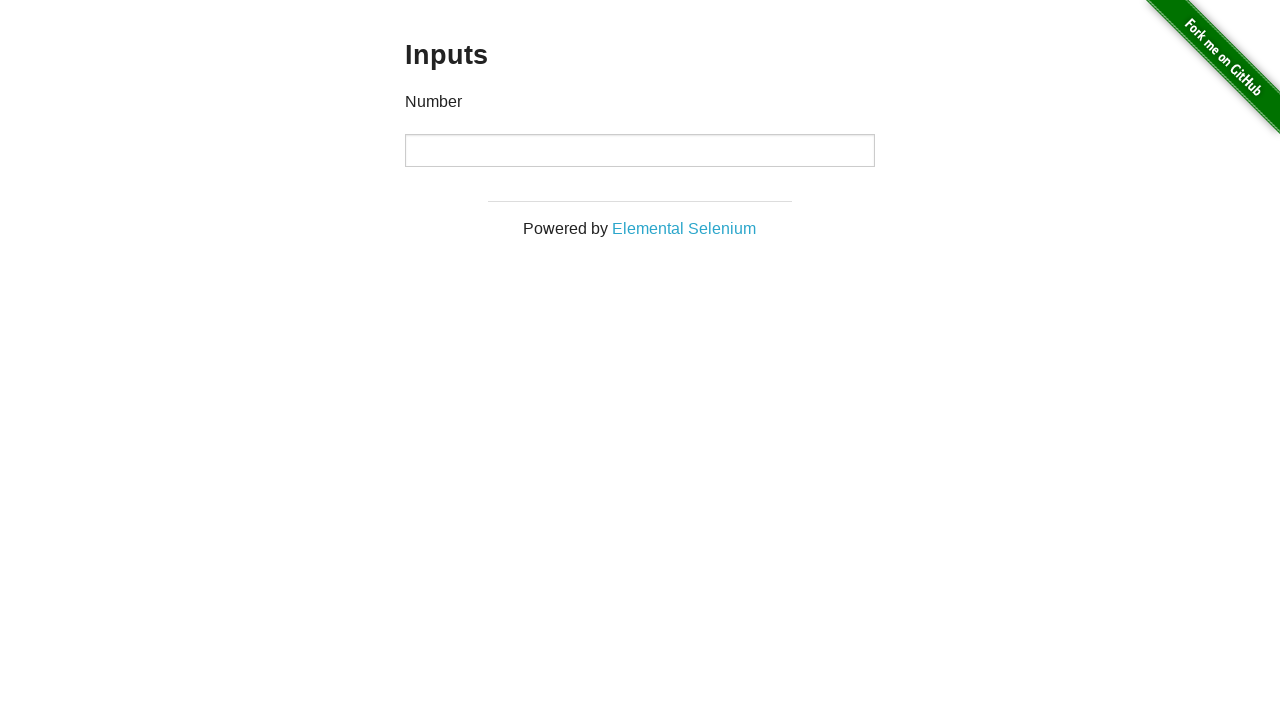

Filled input field with positive number '123' on input[type="number"]
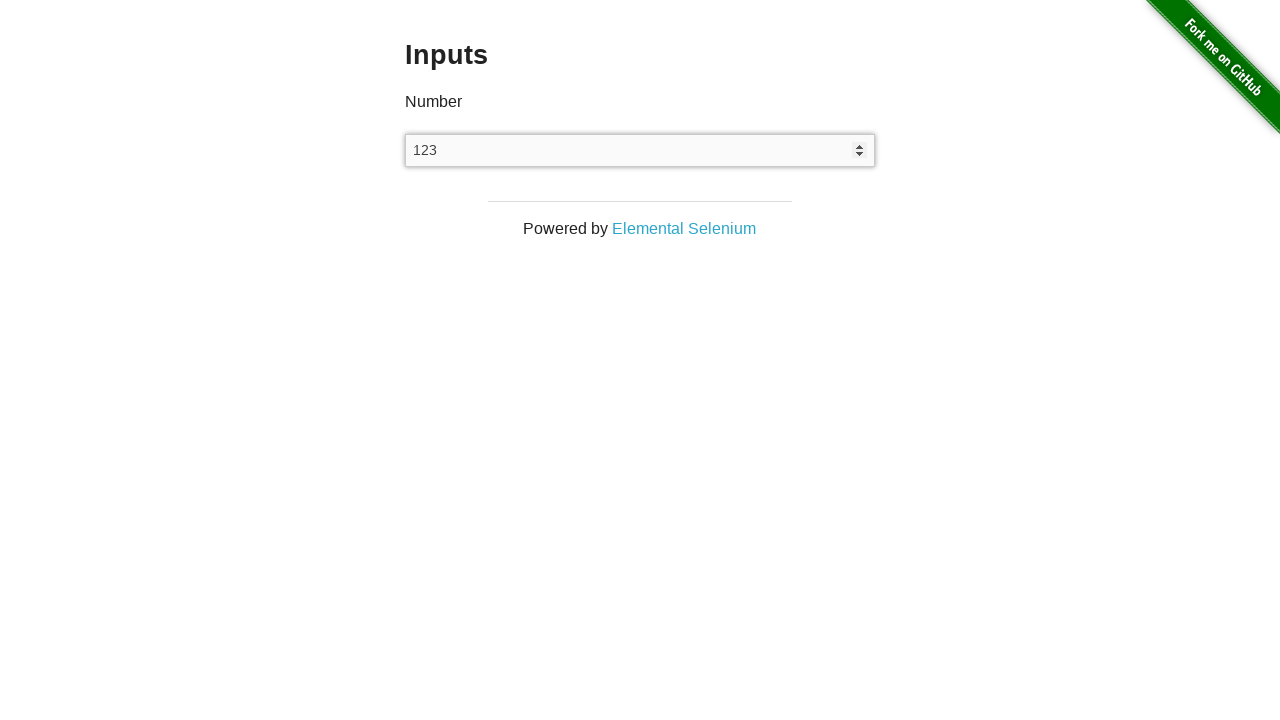

Waited 500ms for input field to settle
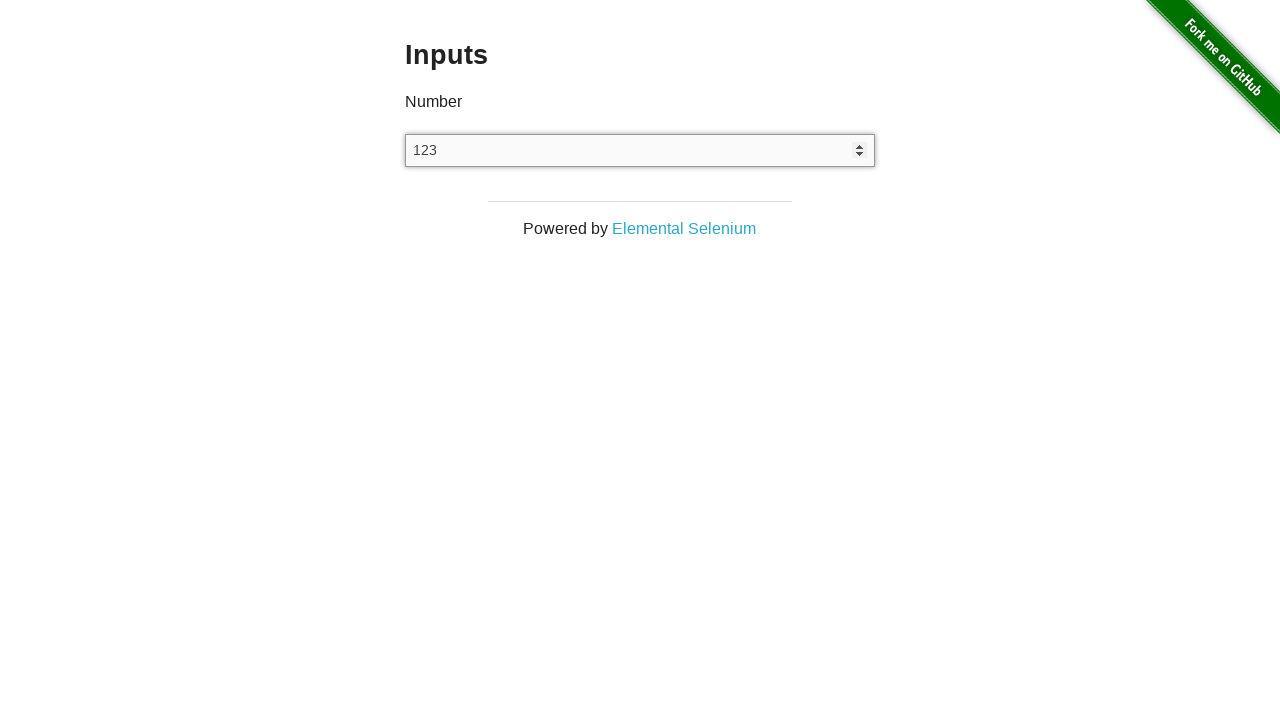

Filled input field with negative number '-456' on input[type="number"]
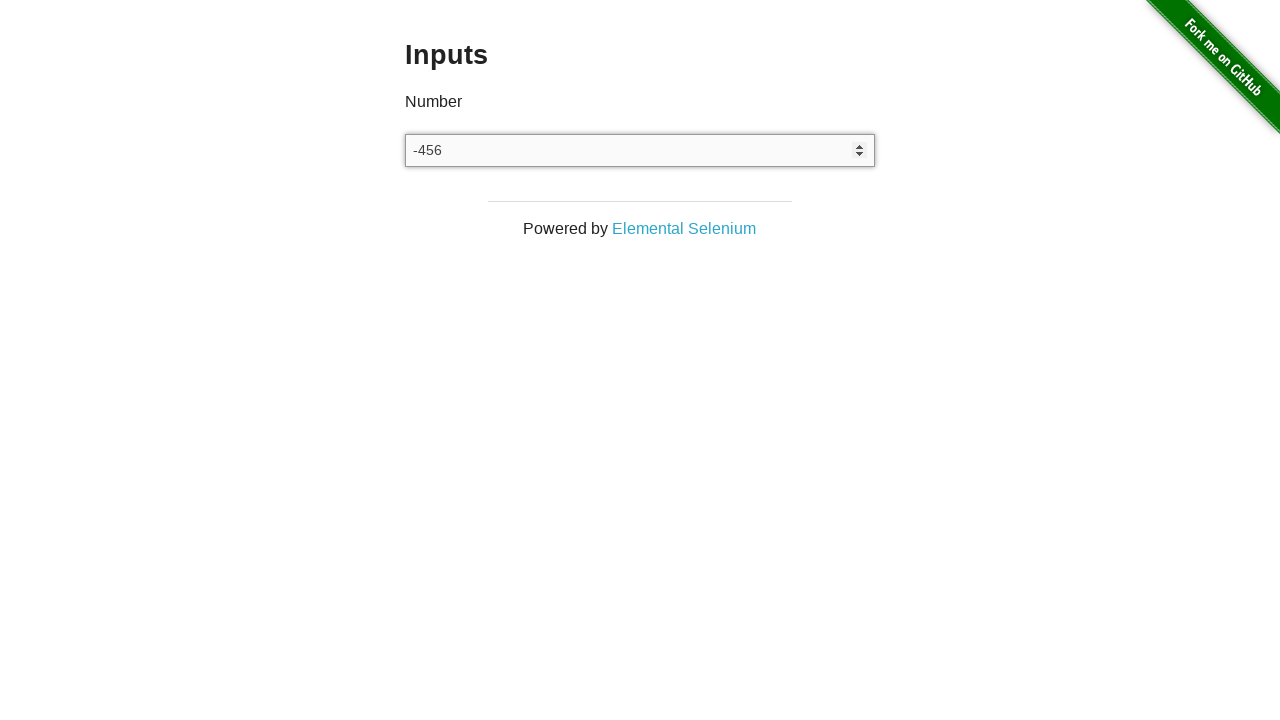

Waited 500ms for input field to settle
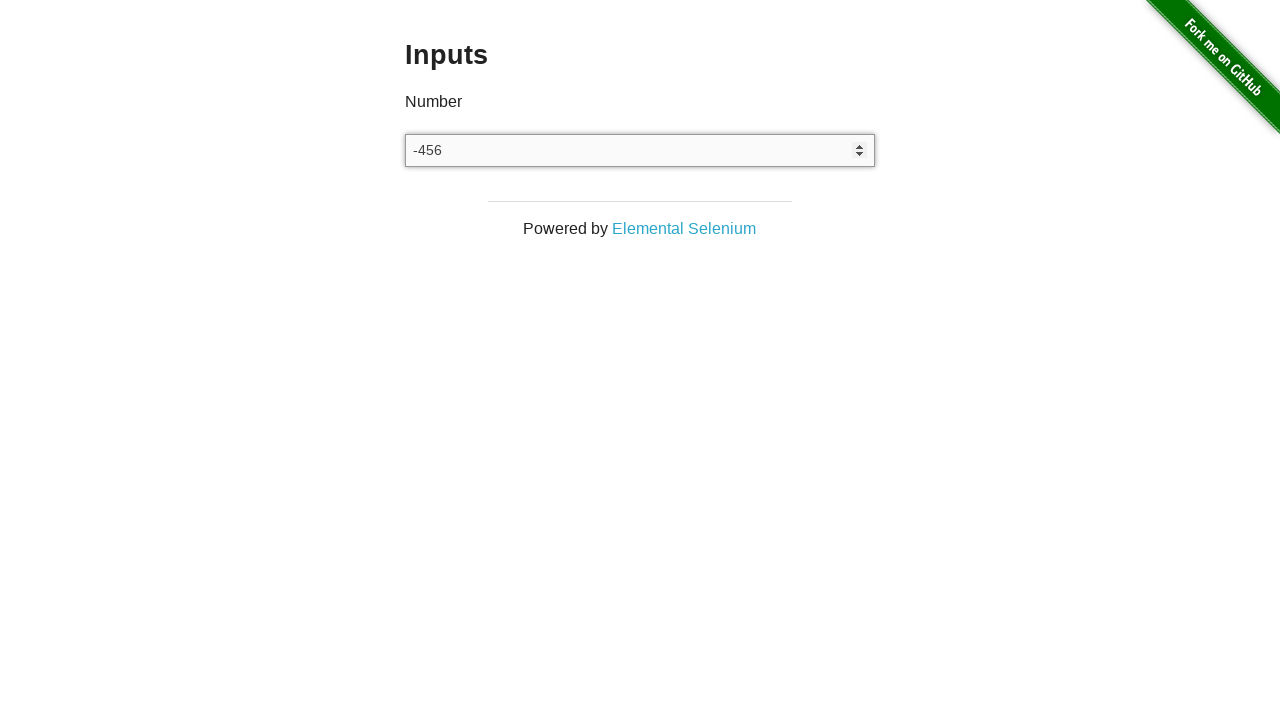

Cleared the input field on input[type="number"]
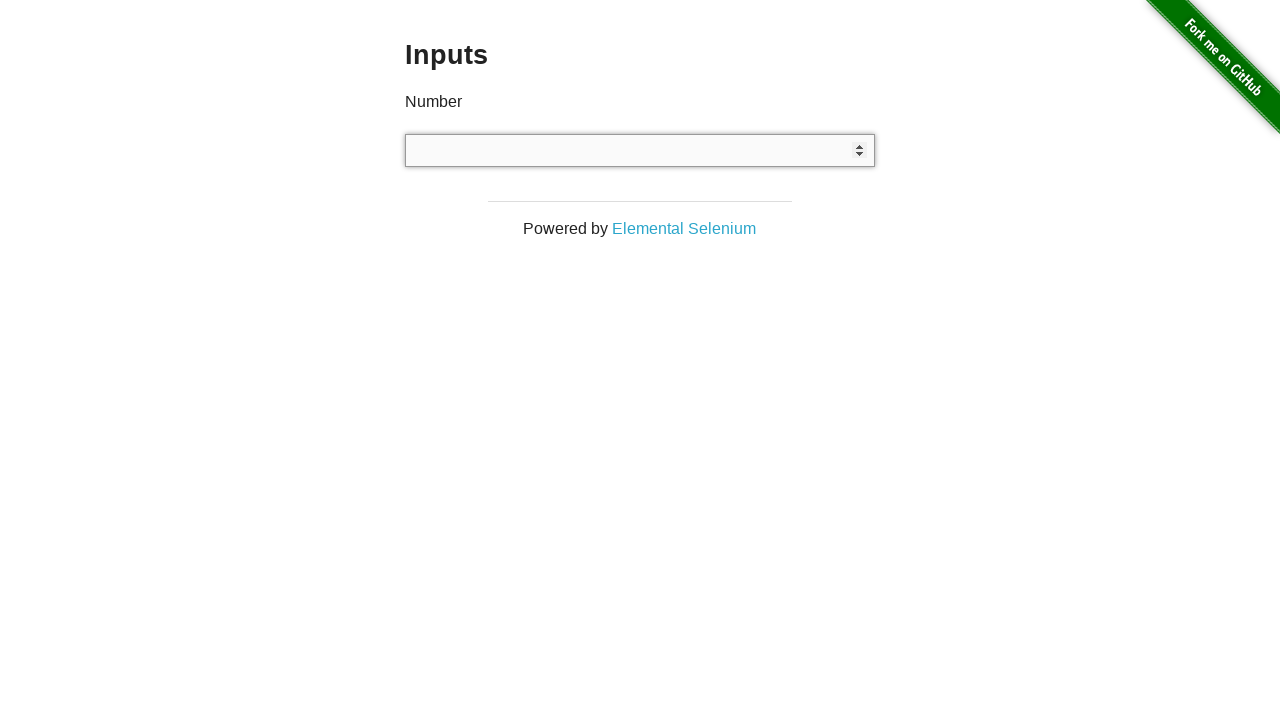

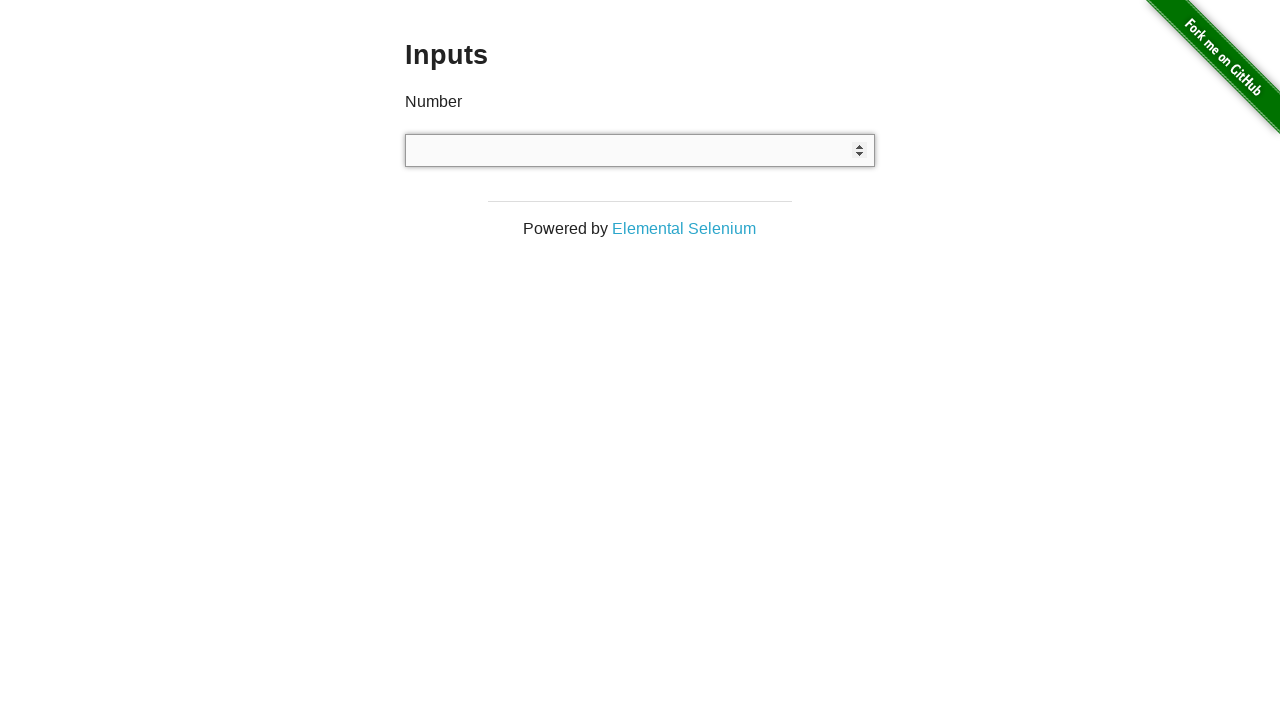